Tests that the Clear completed button is hidden when no items are completed

Starting URL: https://demo.playwright.dev/todomvc

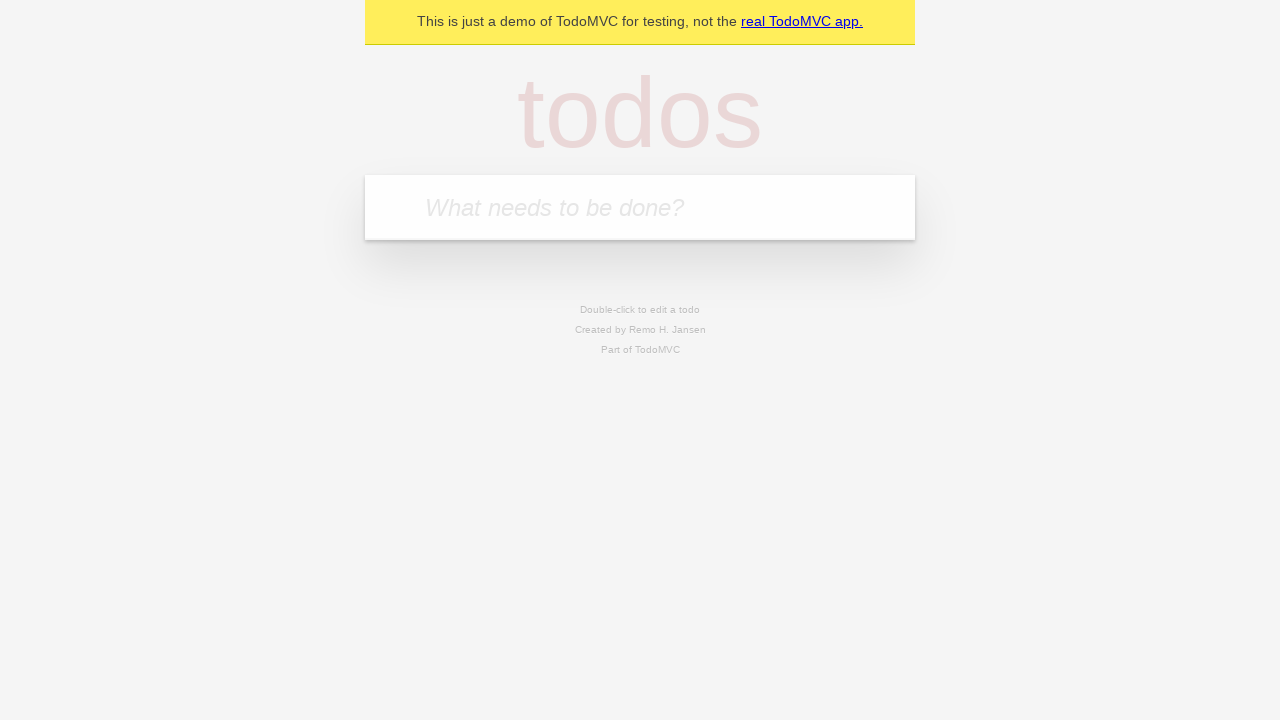

Filled todo input with 'buy some cheese' on internal:attr=[placeholder="What needs to be done?"i]
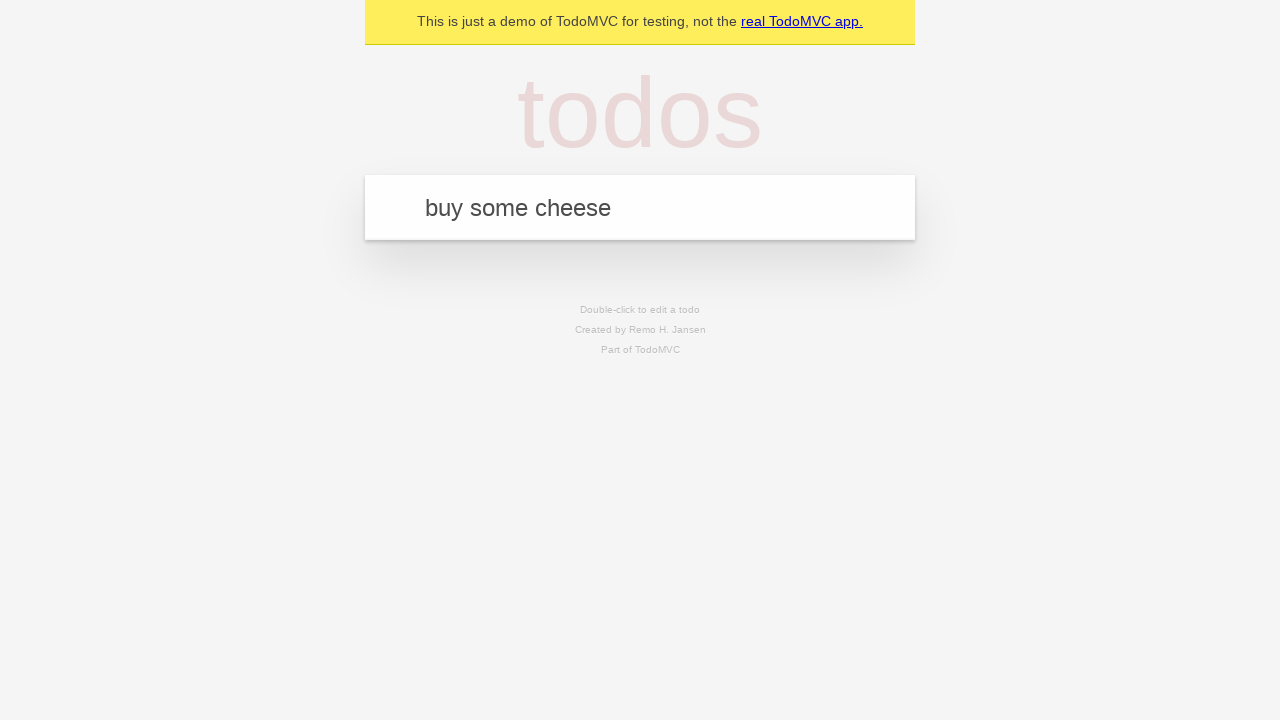

Pressed Enter to add first todo on internal:attr=[placeholder="What needs to be done?"i]
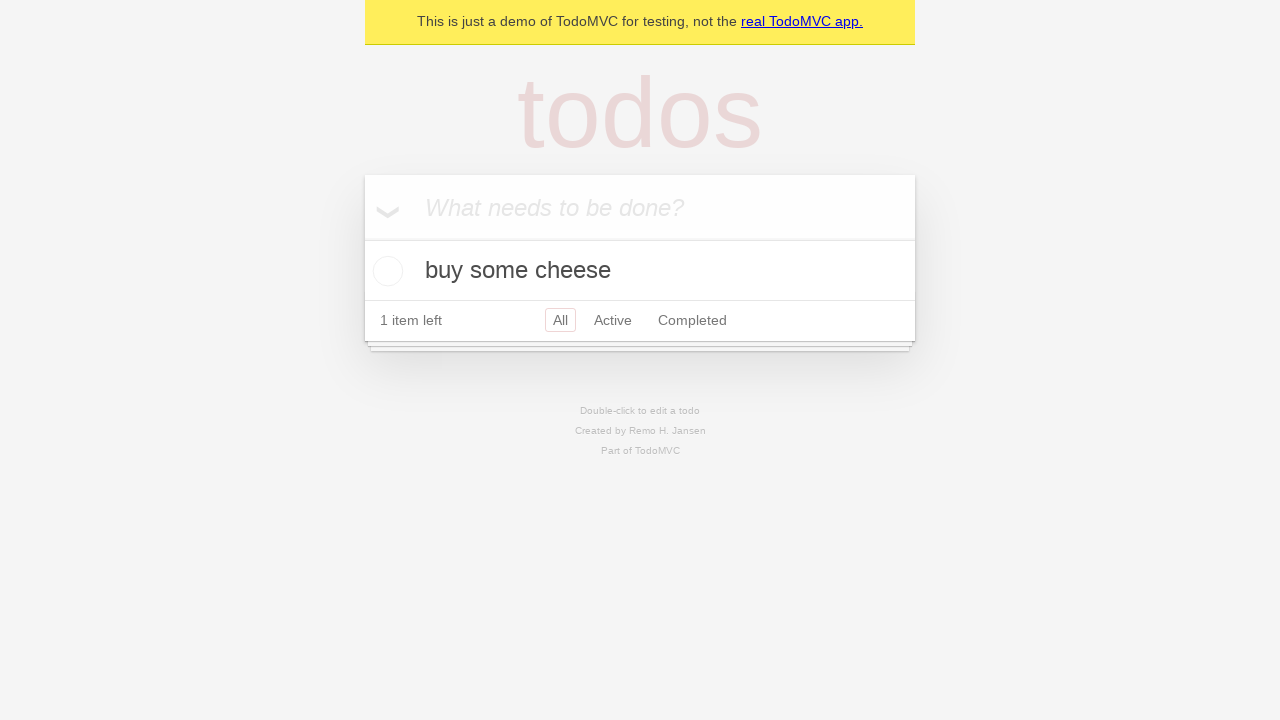

Filled todo input with 'feed the cat' on internal:attr=[placeholder="What needs to be done?"i]
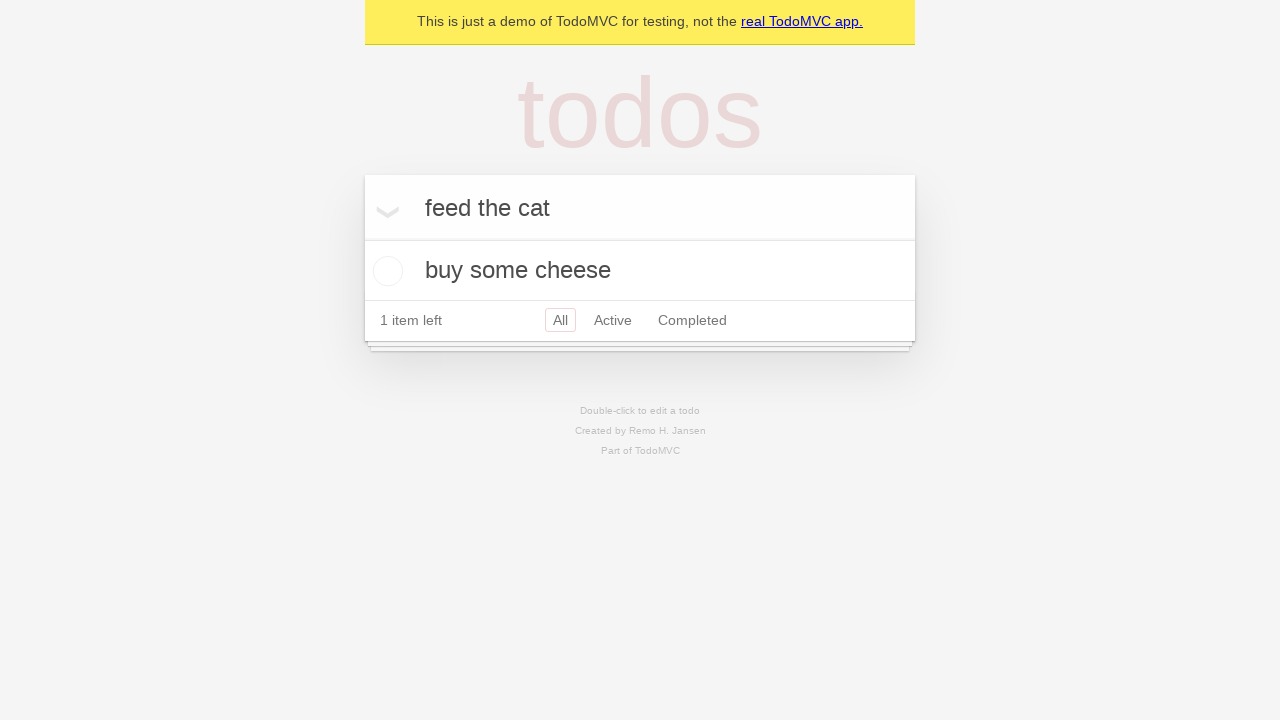

Pressed Enter to add second todo on internal:attr=[placeholder="What needs to be done?"i]
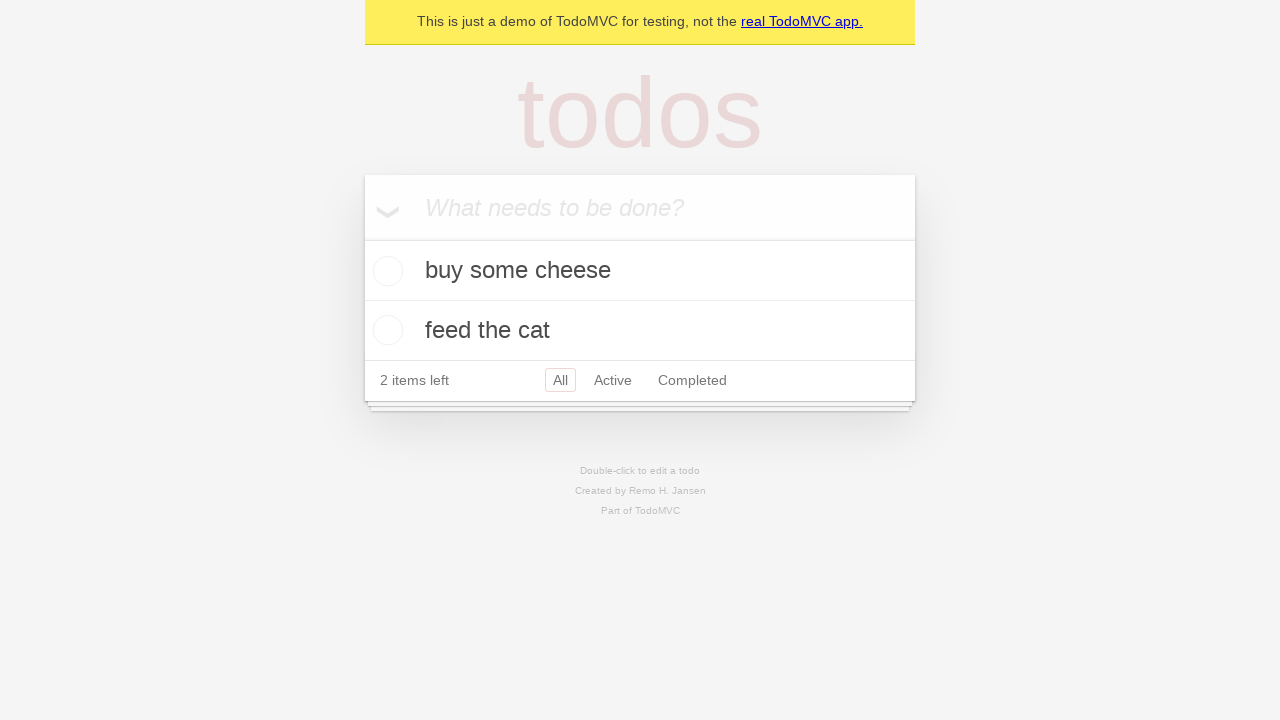

Filled todo input with 'book a doctors appointment' on internal:attr=[placeholder="What needs to be done?"i]
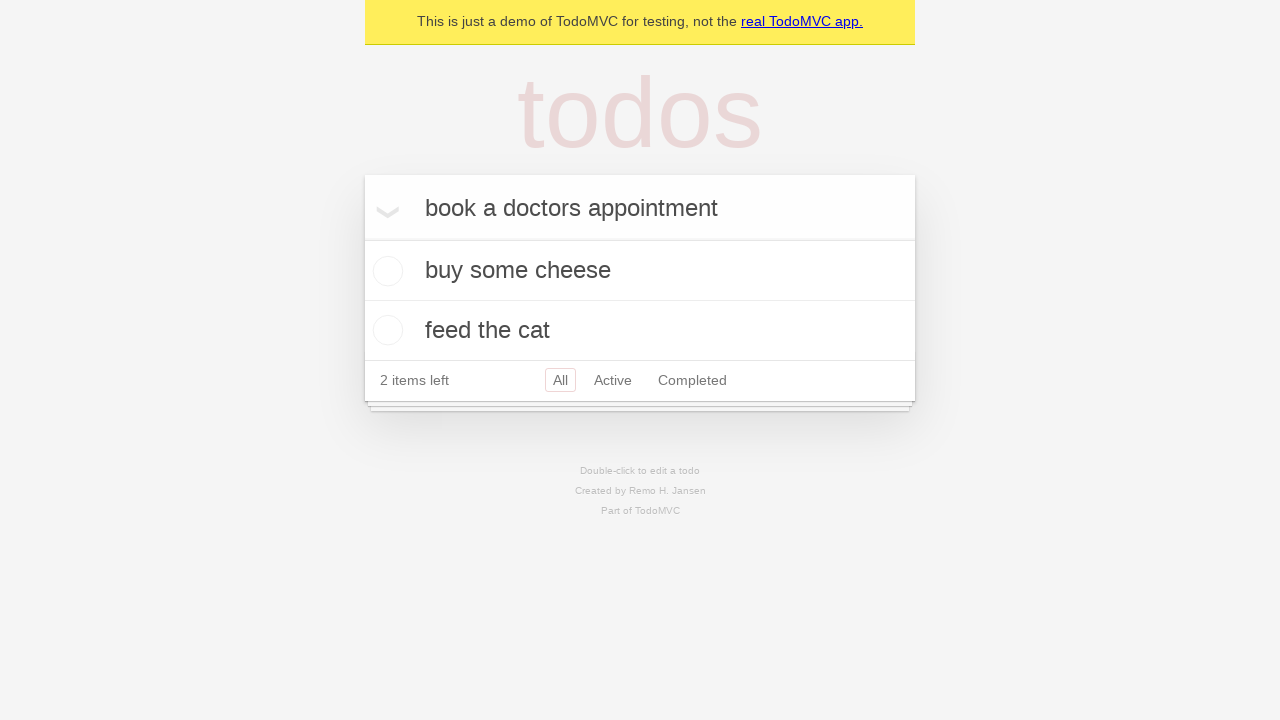

Pressed Enter to add third todo on internal:attr=[placeholder="What needs to be done?"i]
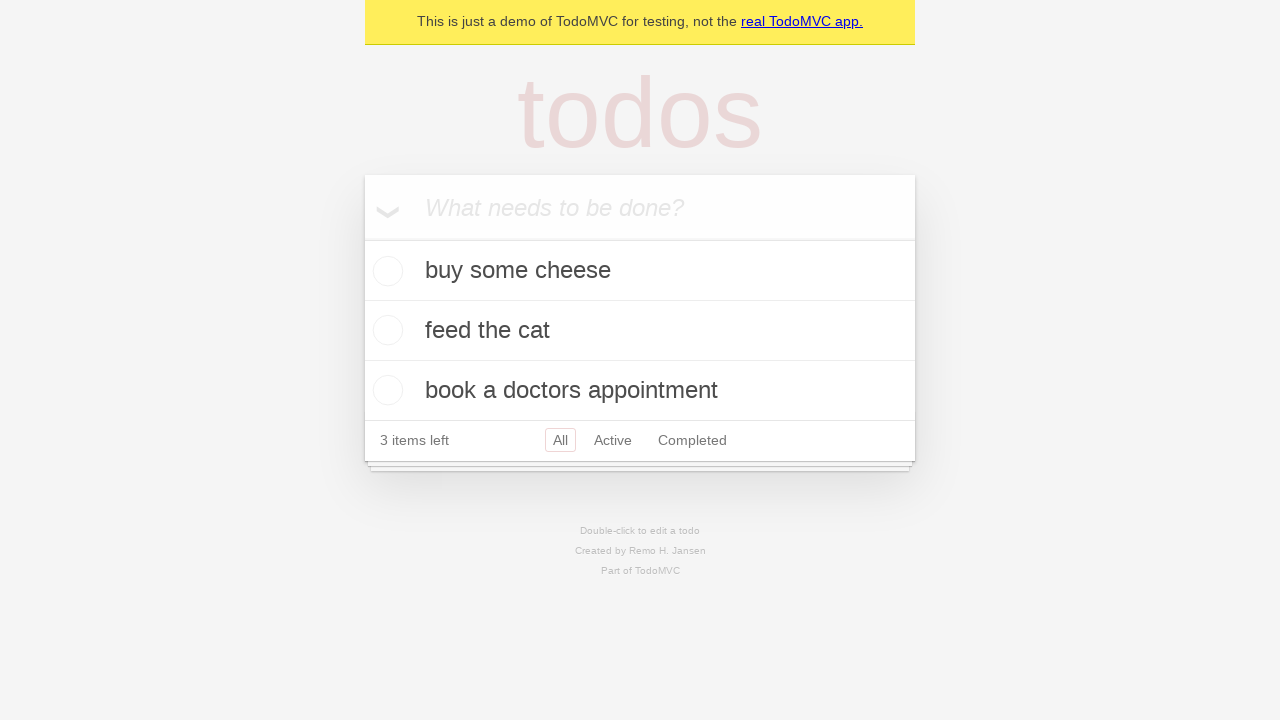

Checked the first todo item at (385, 271) on .todo-list li .toggle >> nth=0
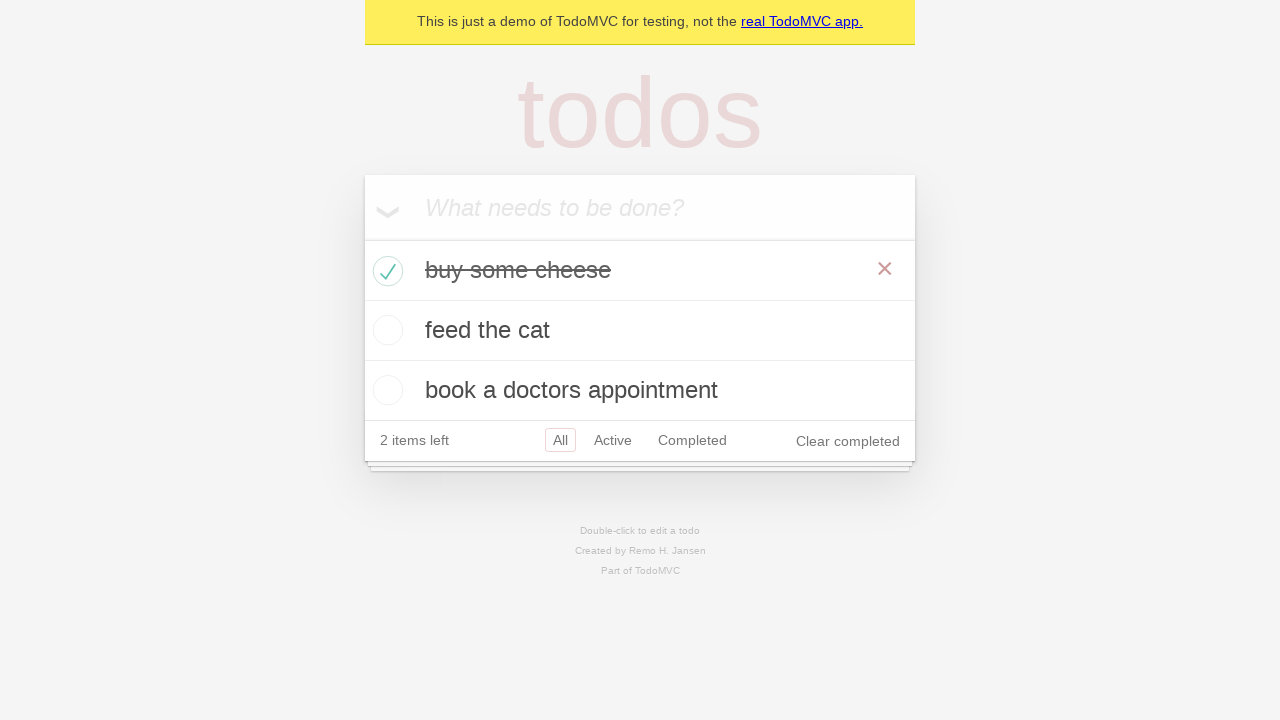

Clicked Clear completed button to remove completed items at (848, 441) on internal:role=button[name="Clear completed"i]
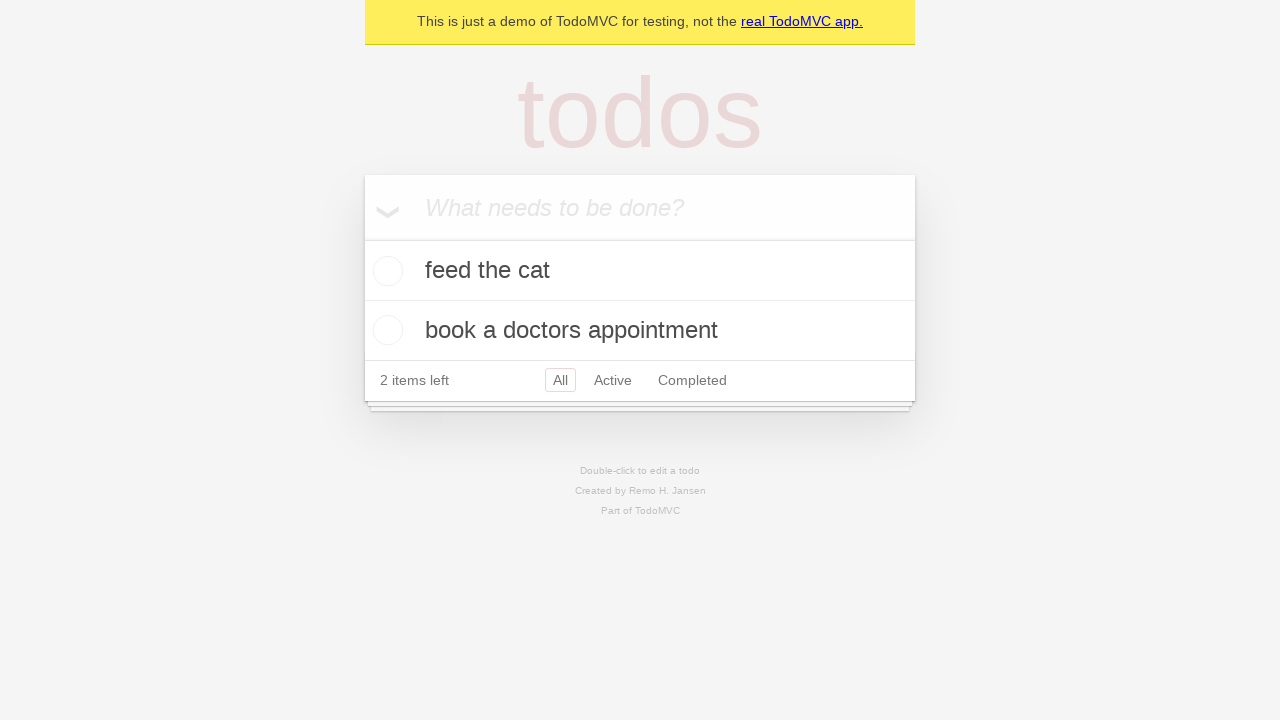

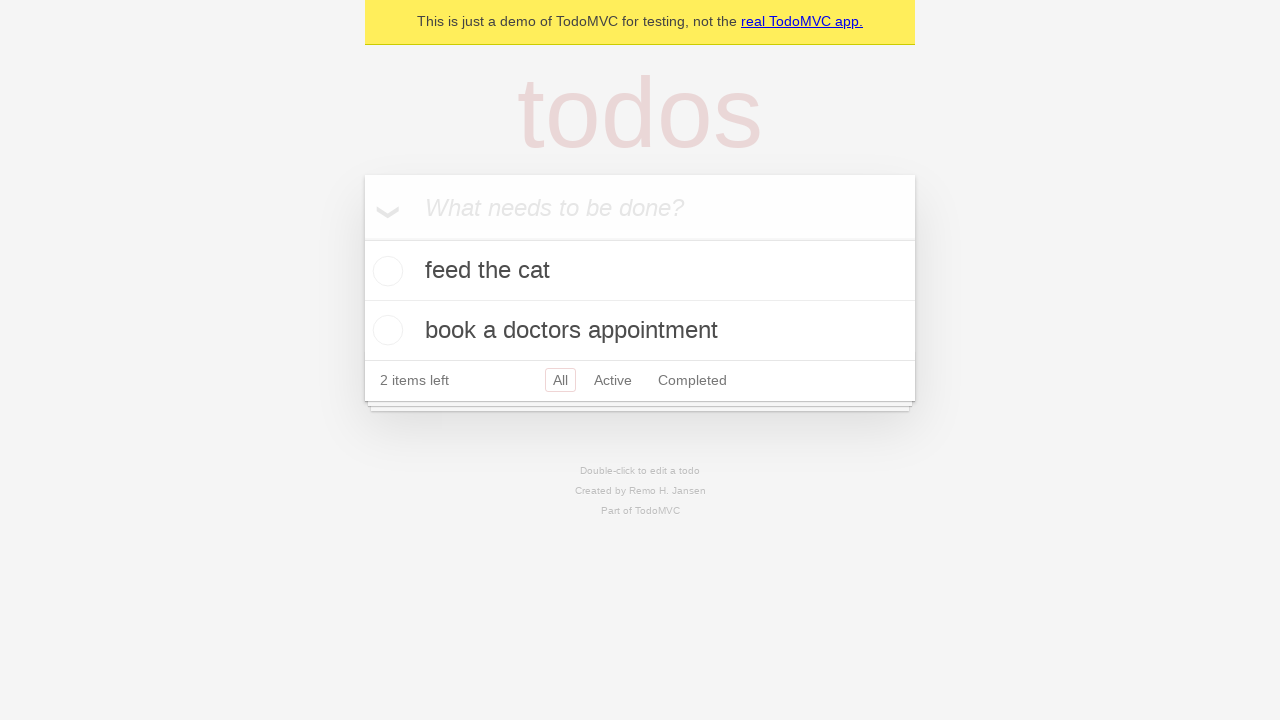